Tests element enabled/disabled states by checking various form elements and interacting with enabled ones.

Starting URL: https://automationfc.github.io/basic-form/index.html

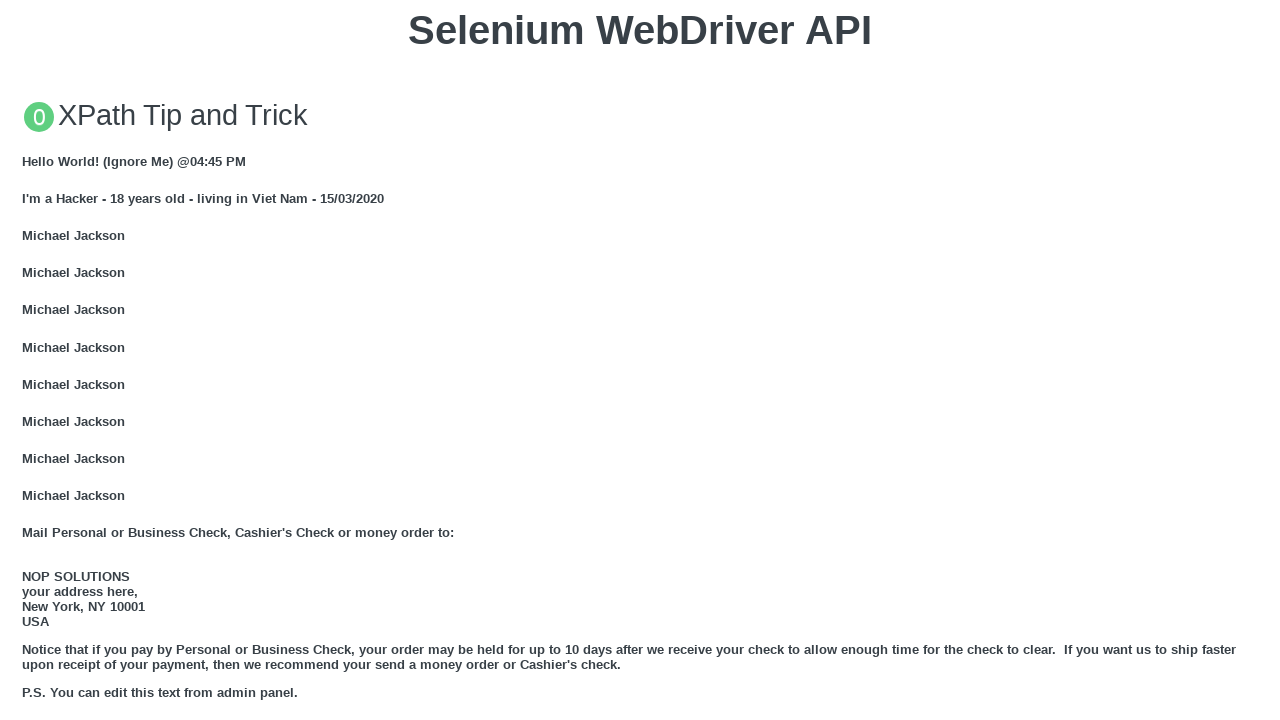

Checked if email textbox is enabled
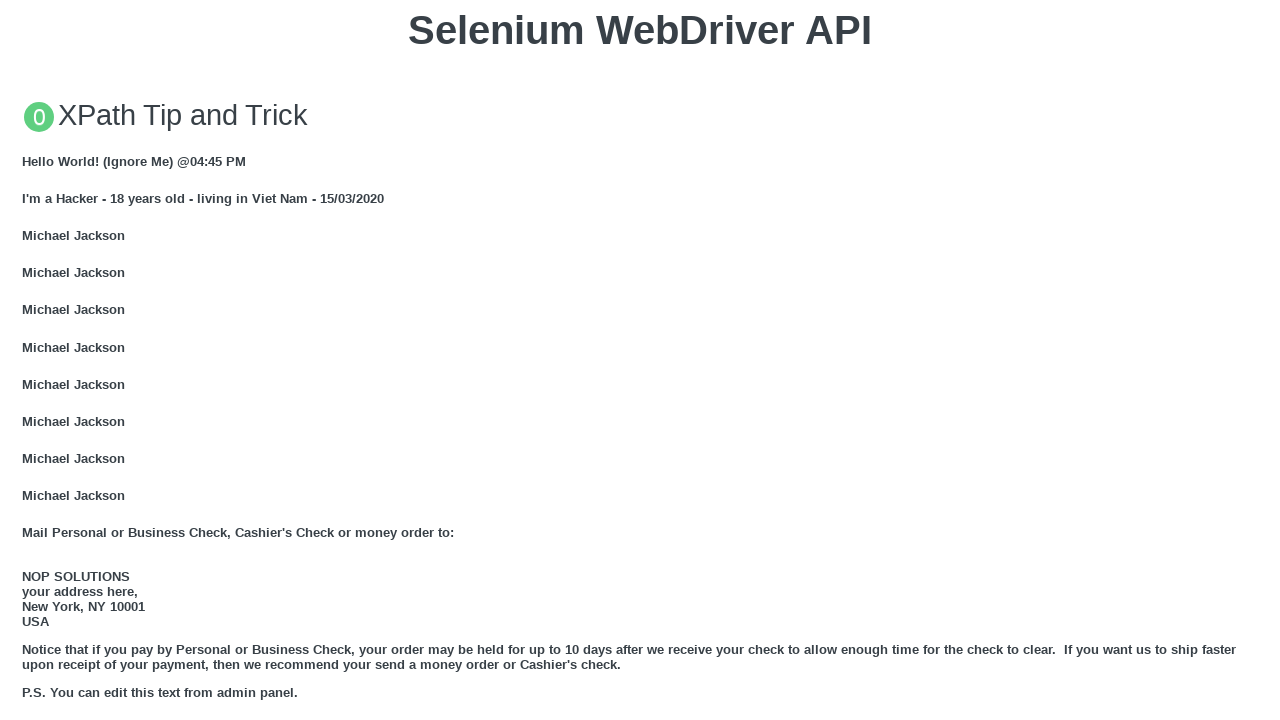

Age under 18 radio button is enabled and was clicked at (28, 360) on xpath=//input[@id='under_18']
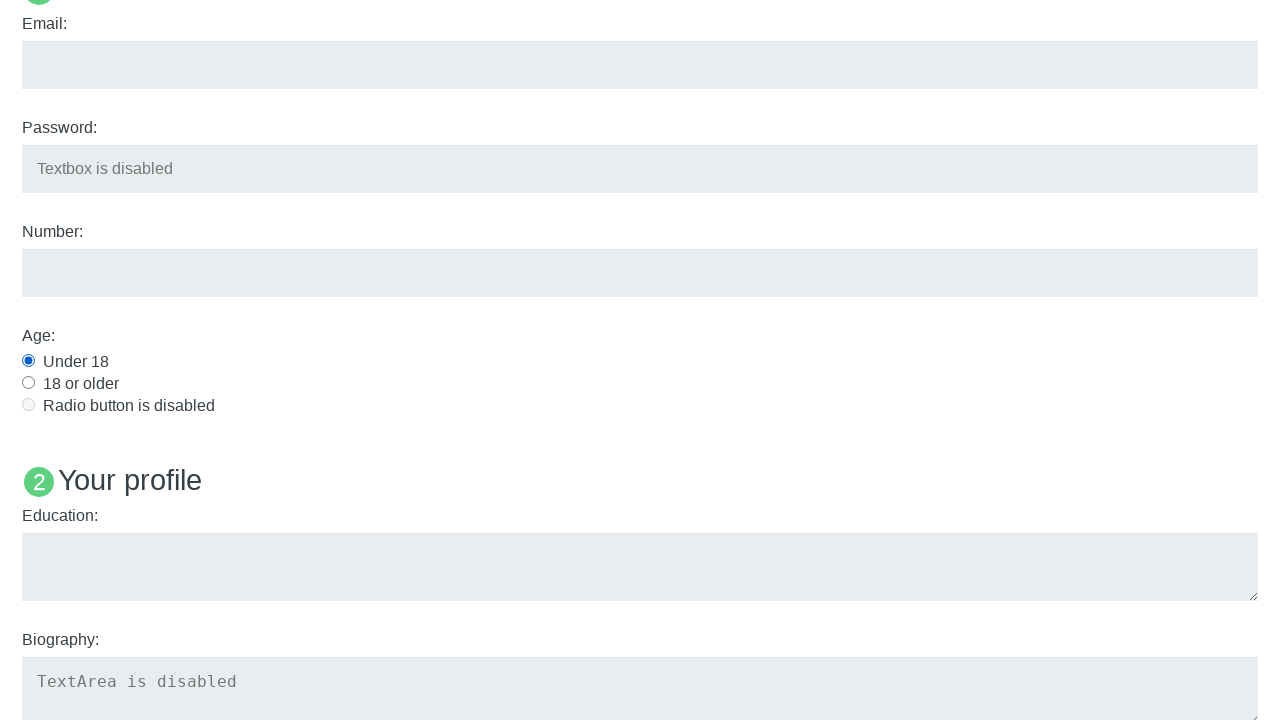

Education textarea is enabled and filled with 'Automation Testing' on xpath=//textarea[@id='edu']
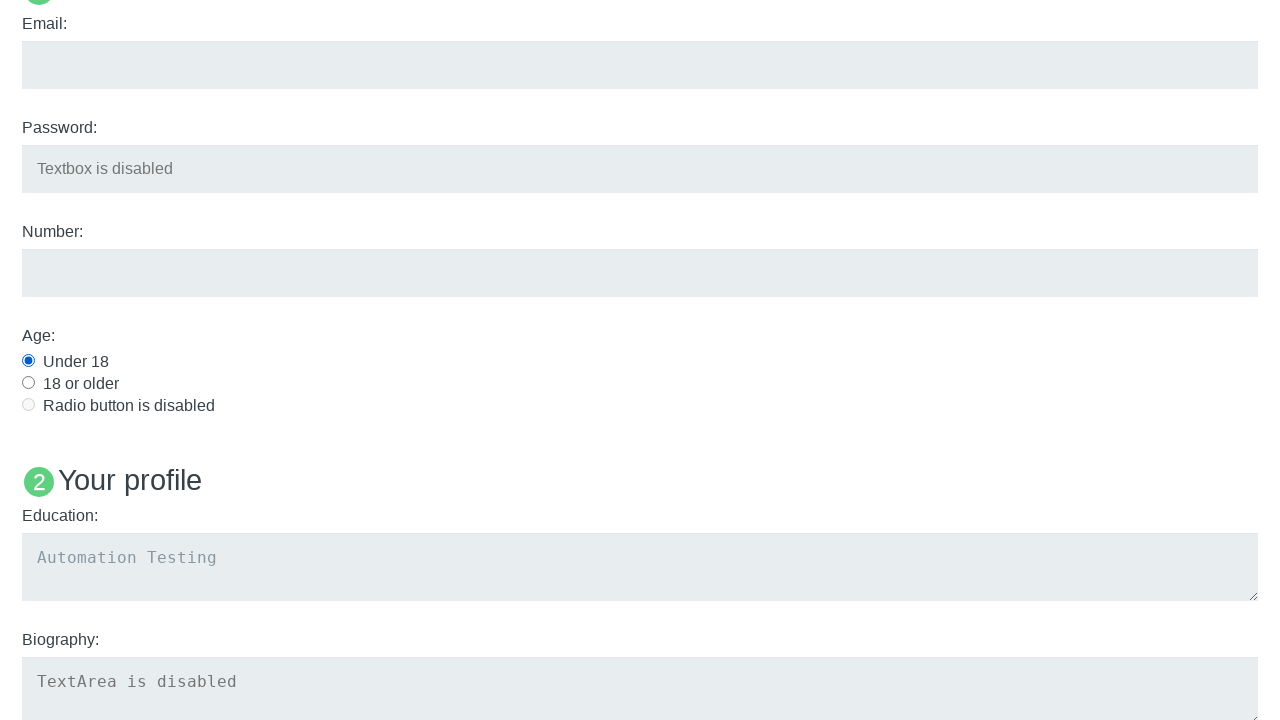

Checked if disable_password field is enabled
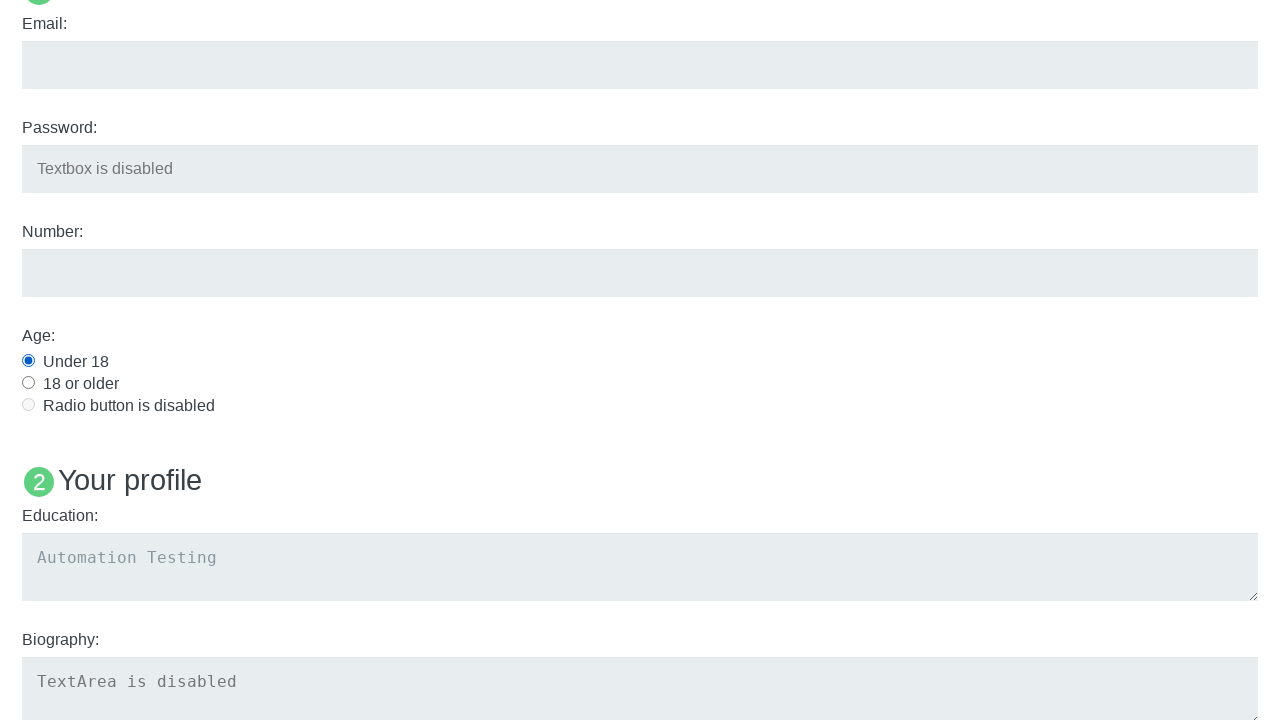

Checked if bio textarea is enabled
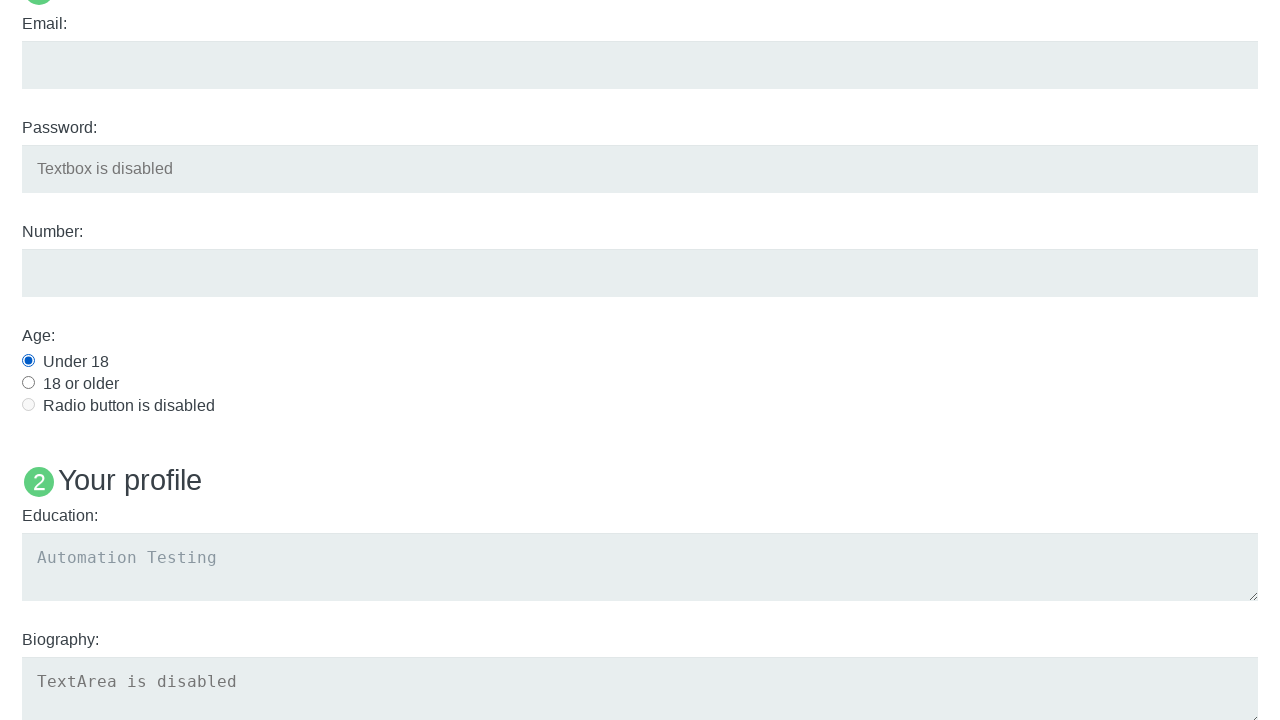

Checked if radio-disabled radio button is enabled
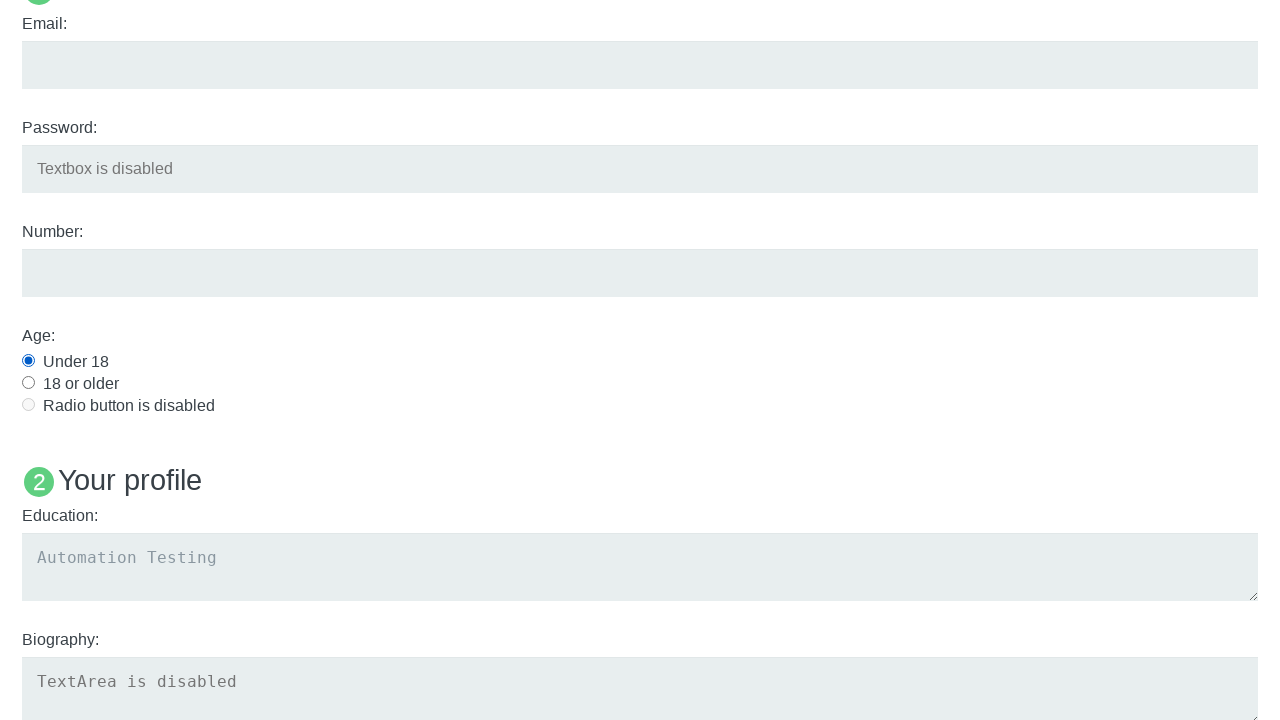

Checked if job1 dropdown is enabled
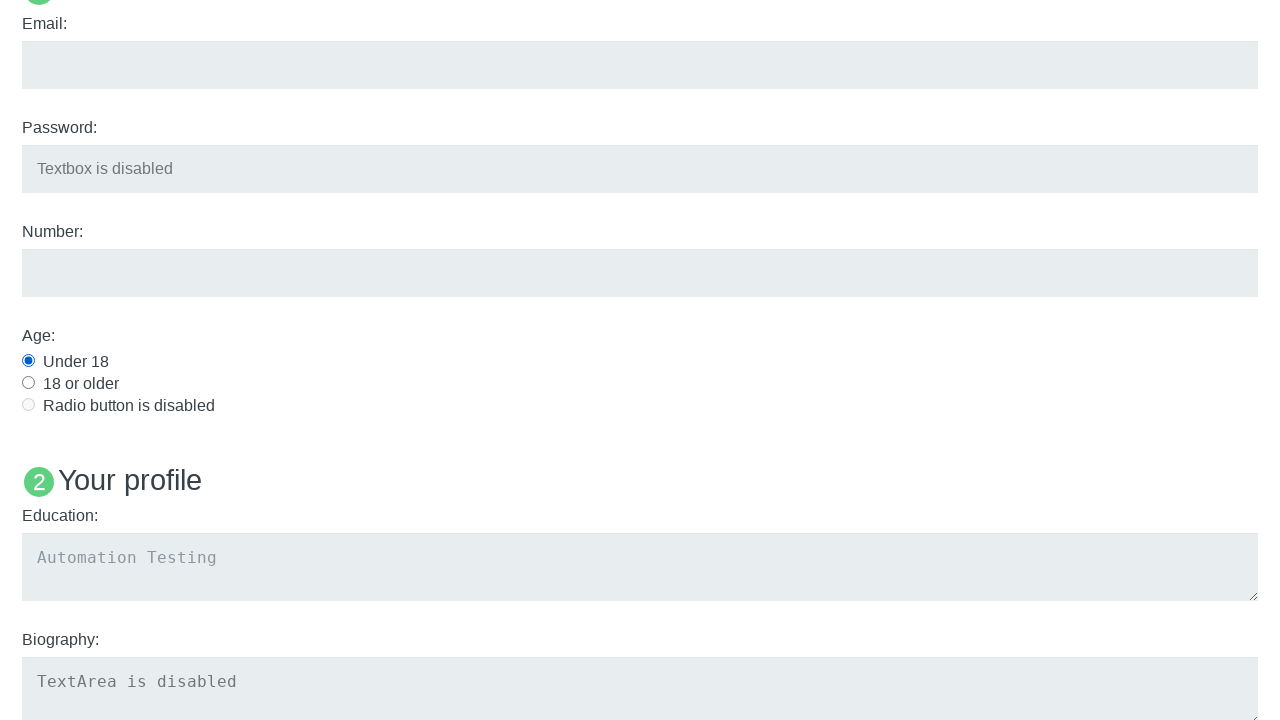

Checked if job2 dropdown is enabled
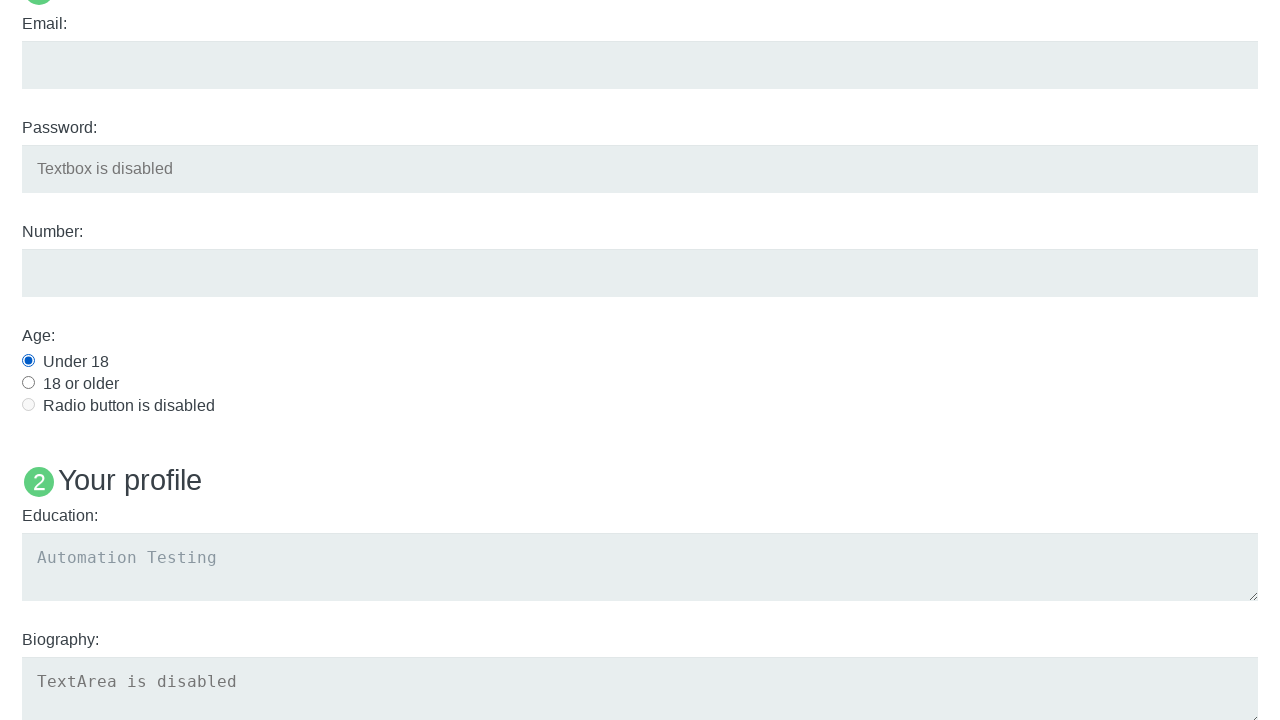

Checked if job3 dropdown is enabled
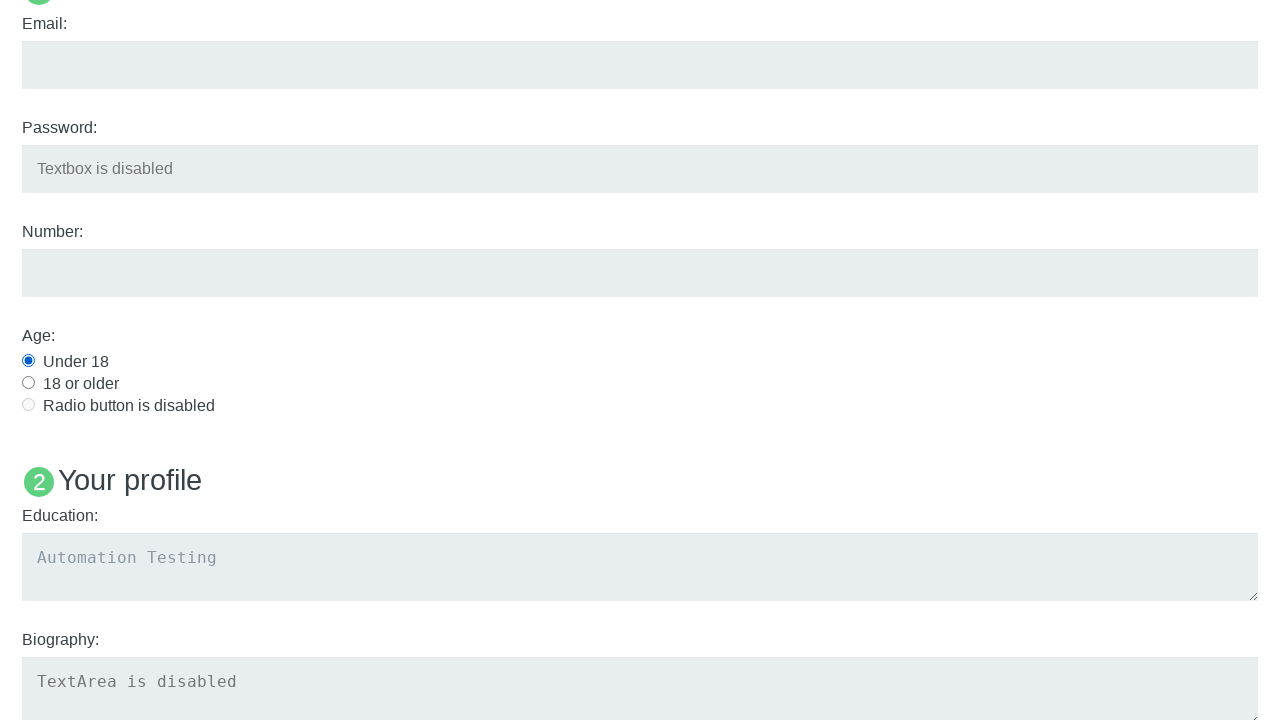

Checked if development checkbox is enabled
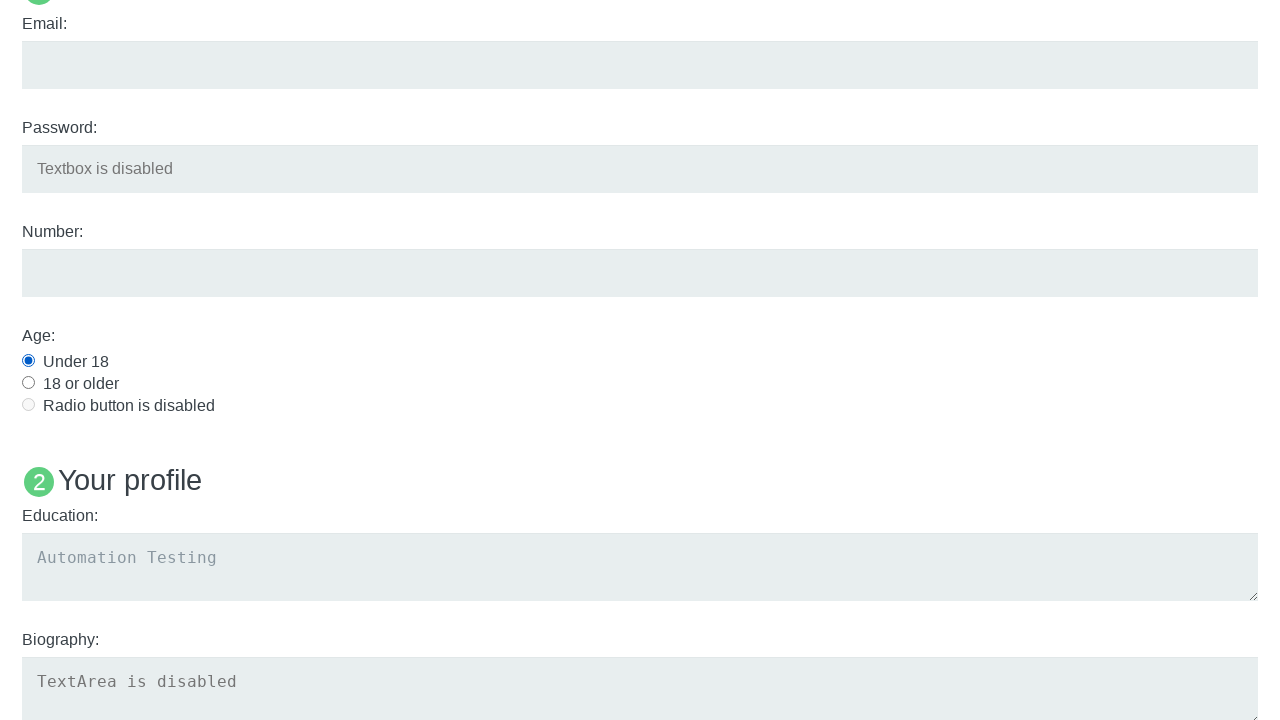

Checked if check-disbaled checkbox is enabled
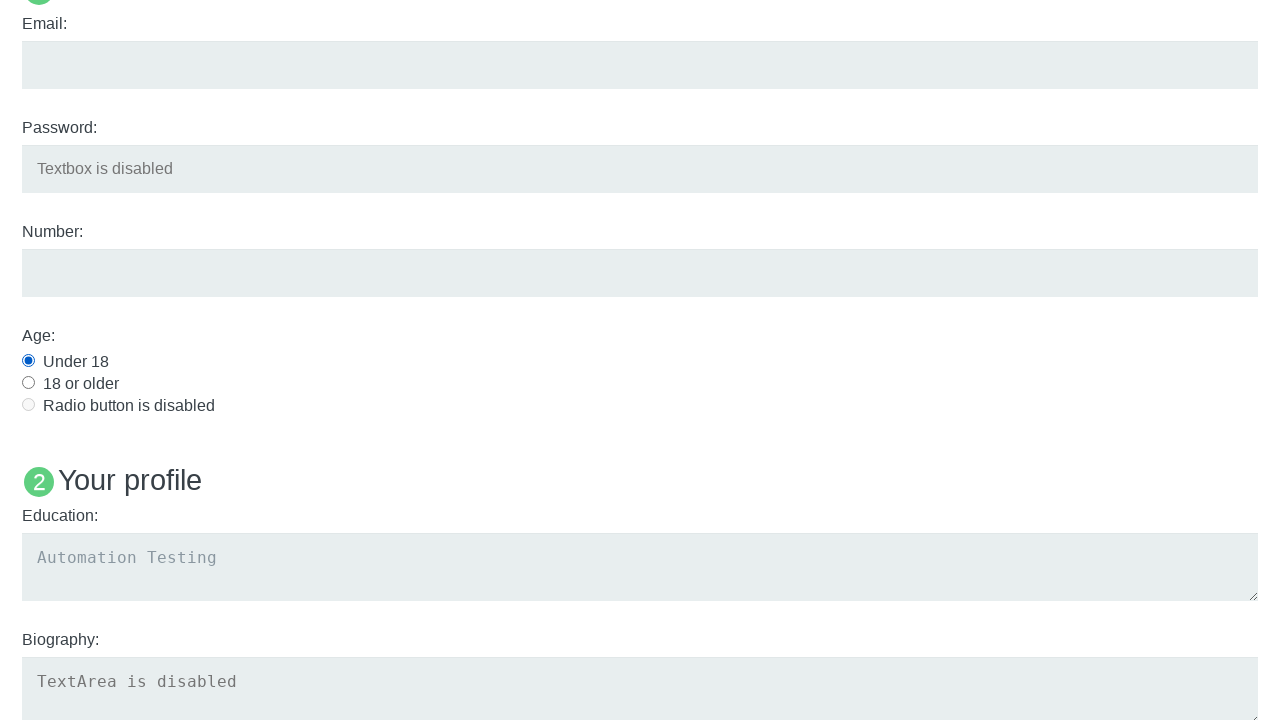

Checked if slider-1 is enabled
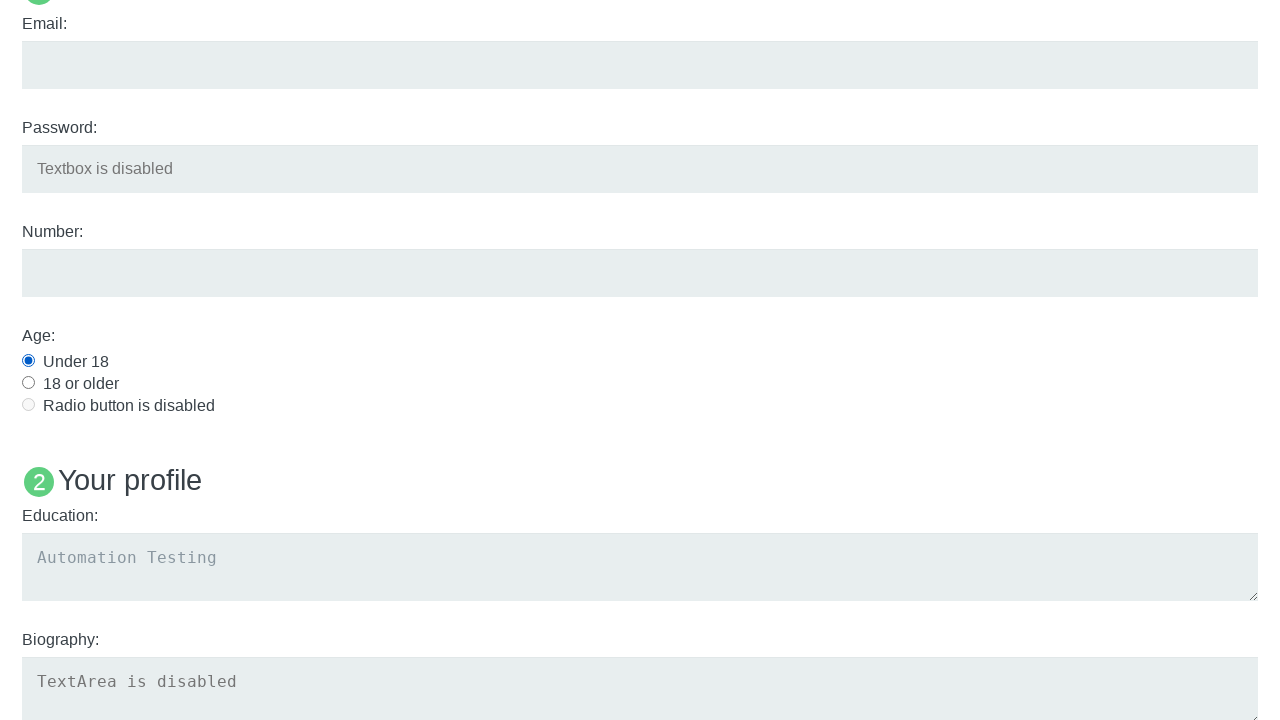

Checked if slider-2 is enabled
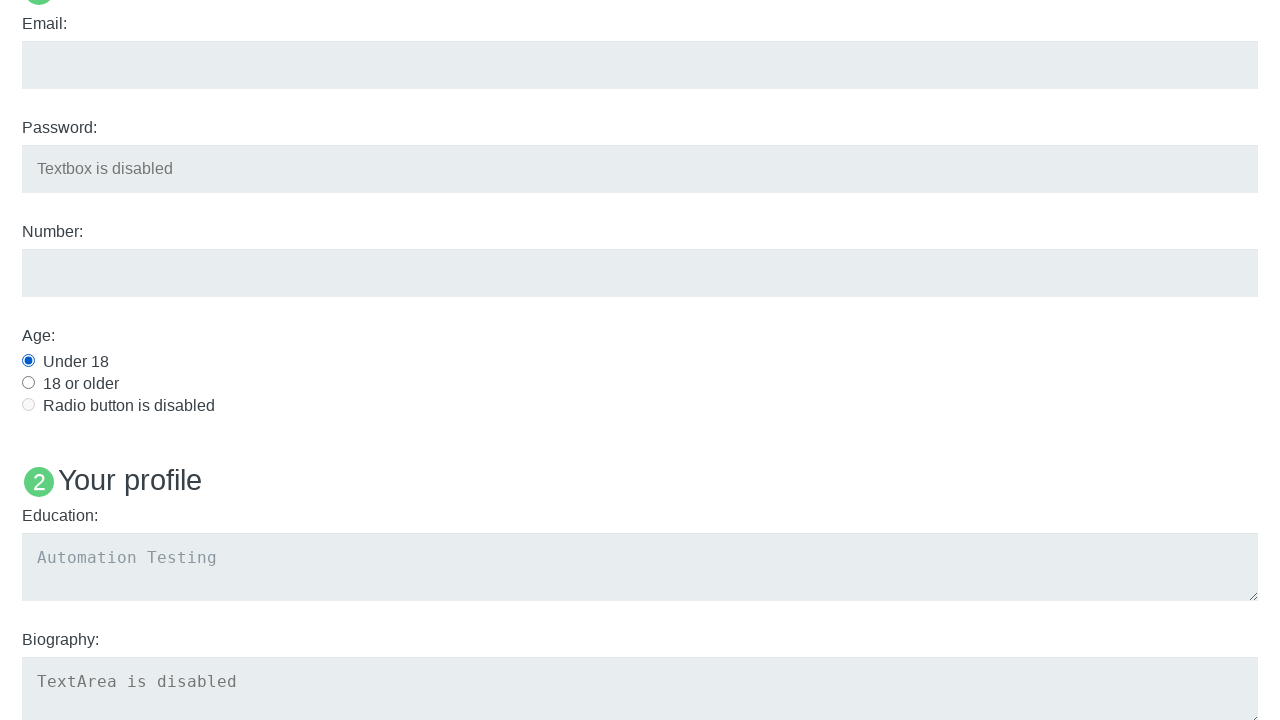

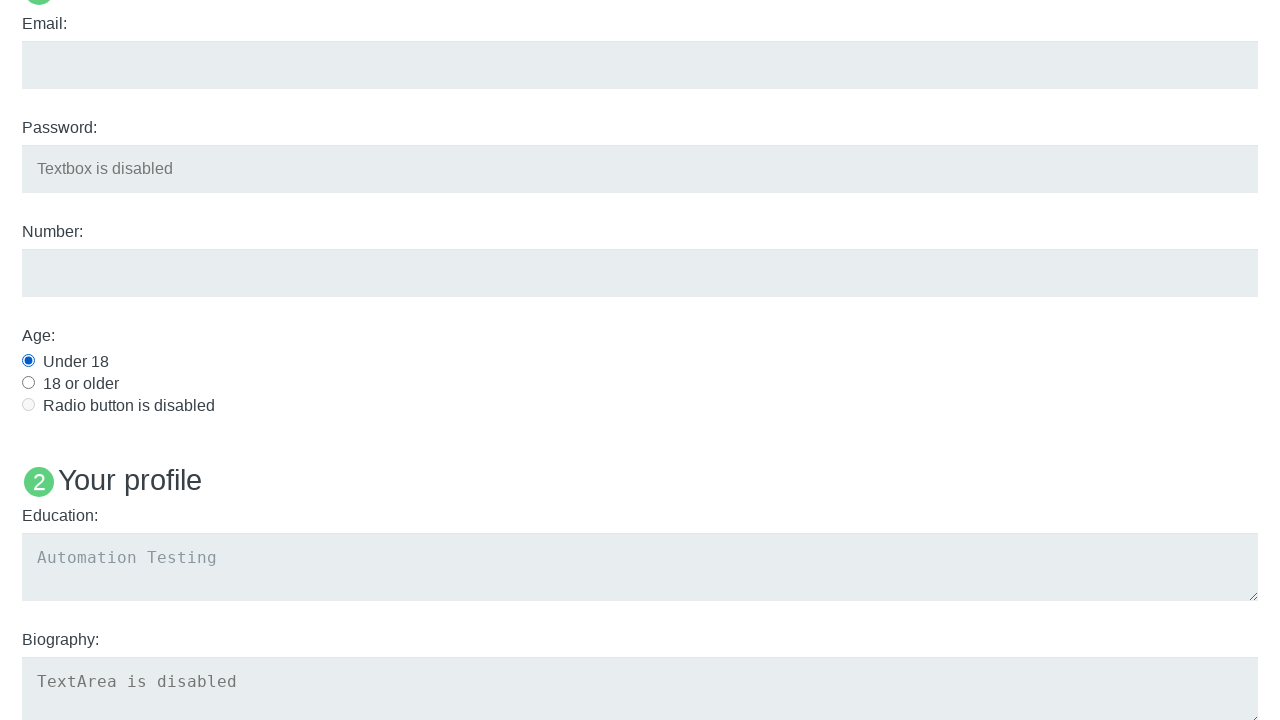